Tests right-click context menu functionality by right-clicking on an element, selecting the copy option from the context menu, and handling the resulting alert

Starting URL: https://swisnl.github.io/jQuery-contextMenu/demo.html

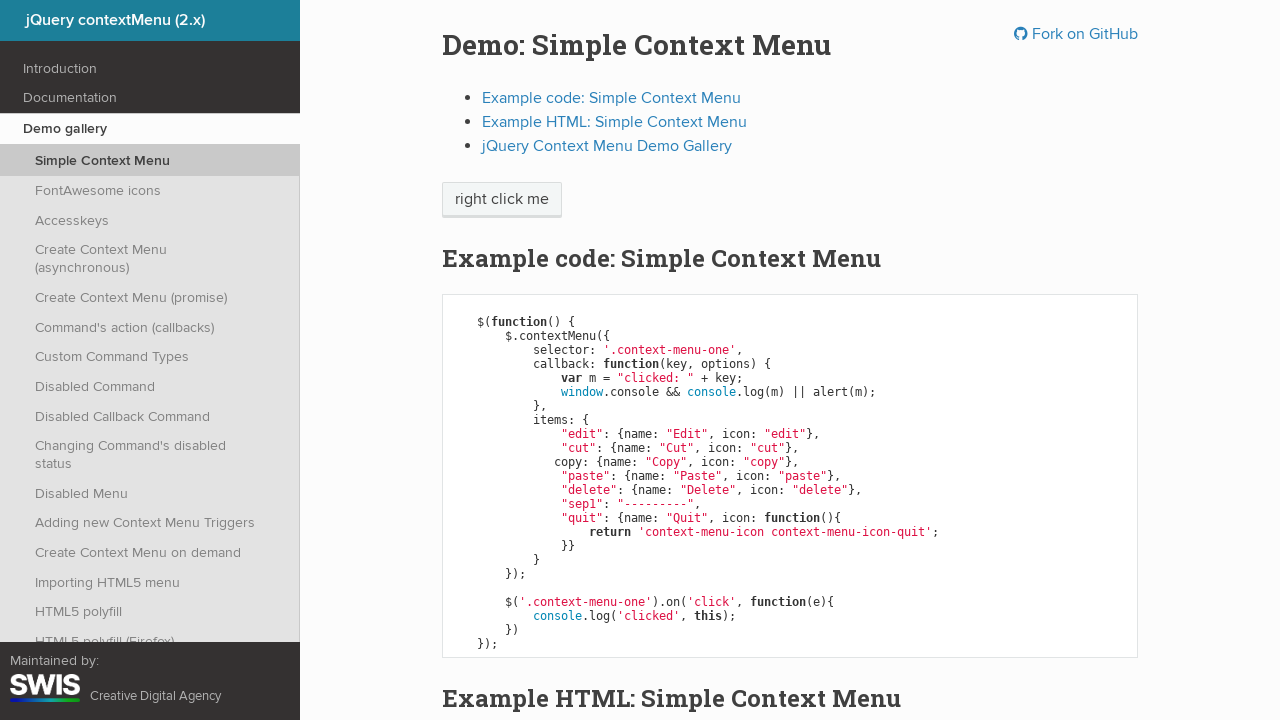

Located button element for right-click
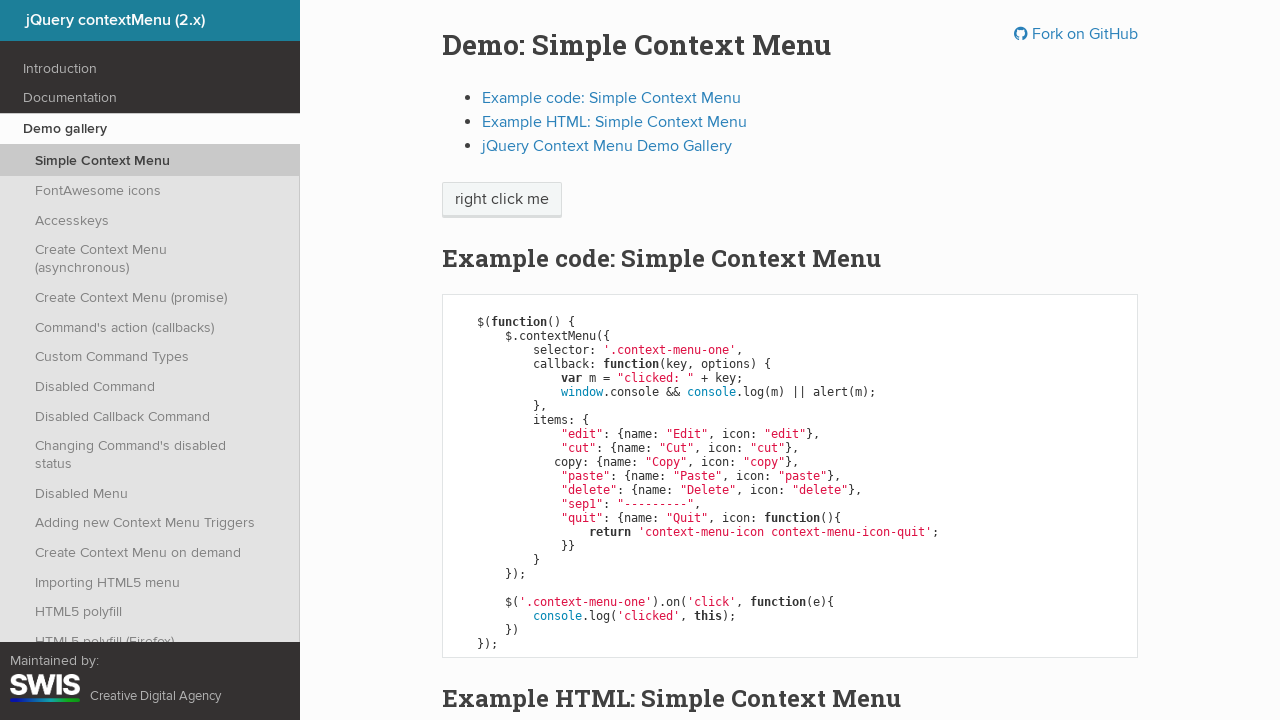

Right-clicked on button to open context menu at (502, 200) on xpath=/html[1]/body[1]/div[1]/section[1]/div[1]/div[1]/div[1]/p[1]/span[1]
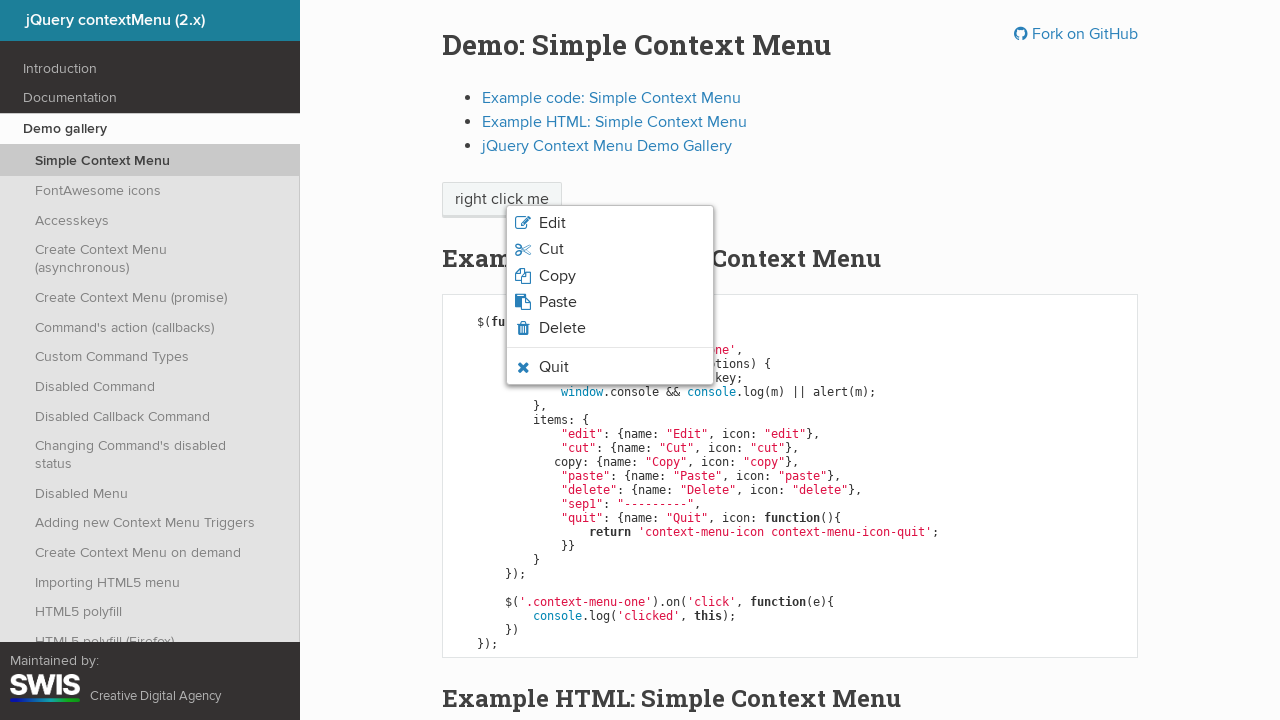

Clicked 'Copy' option from context menu at (610, 276) on xpath=/html/body/ul/li[3]
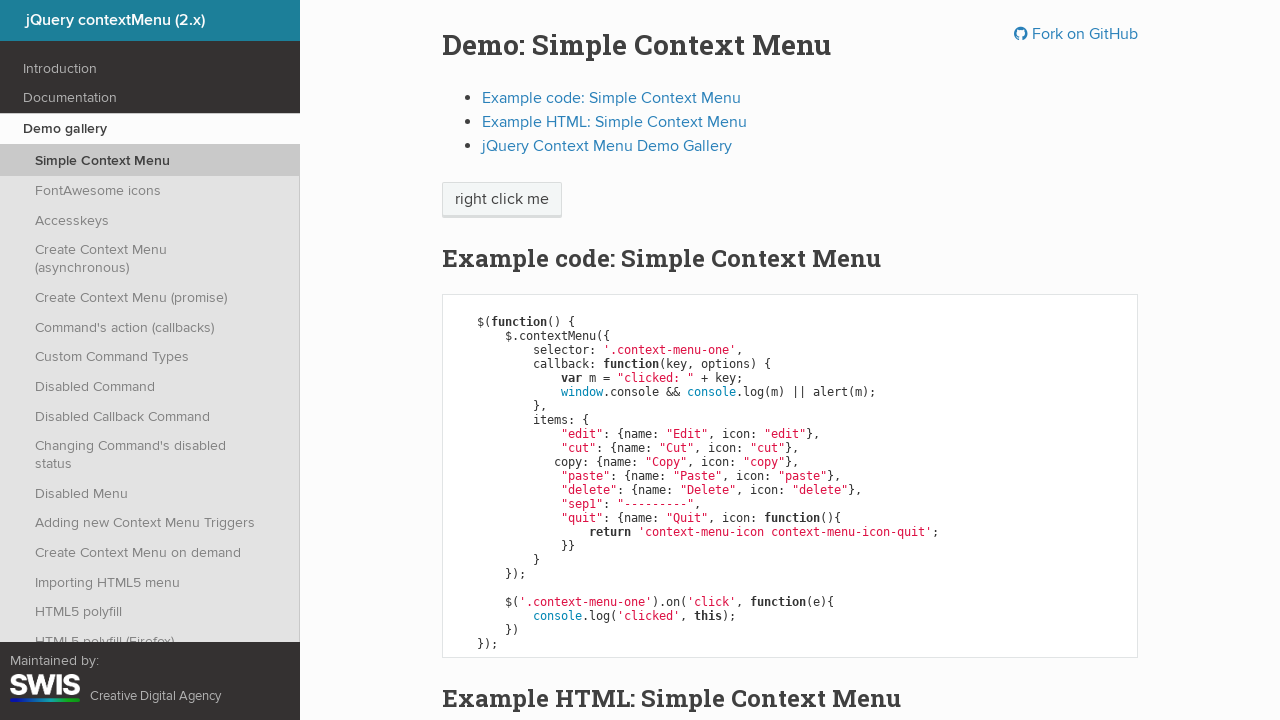

Set up dialog handler to accept alert
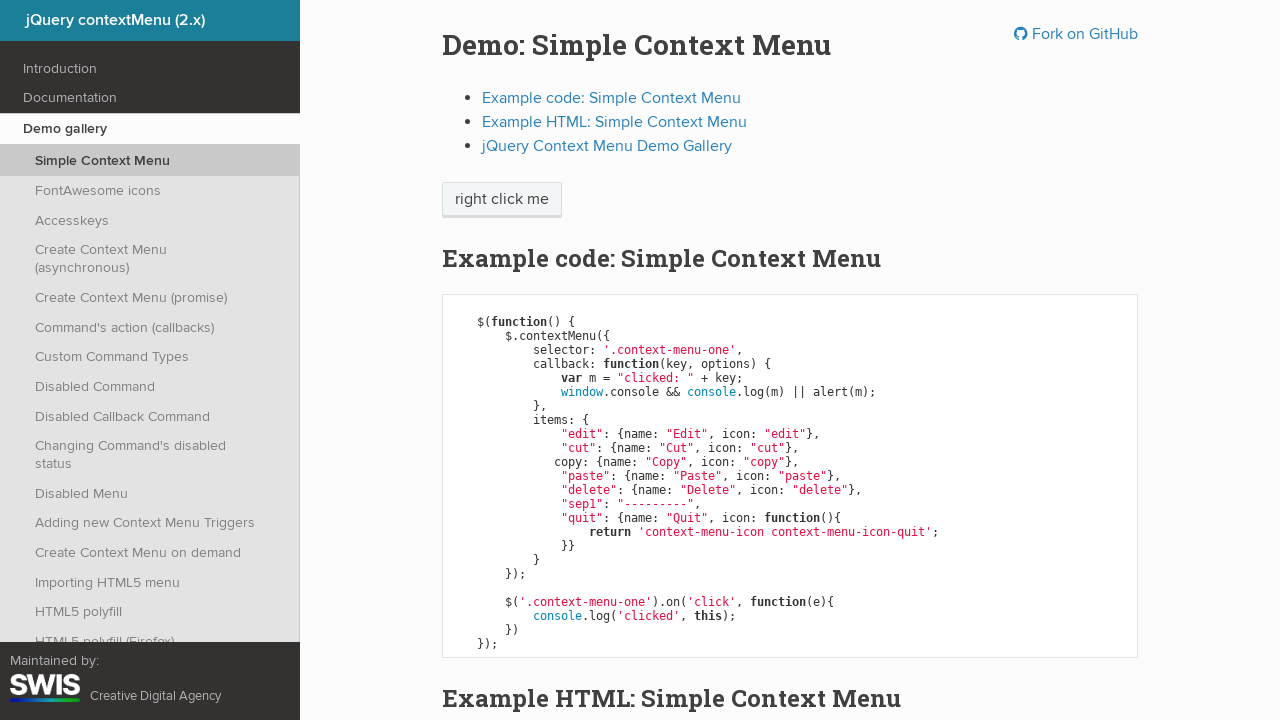

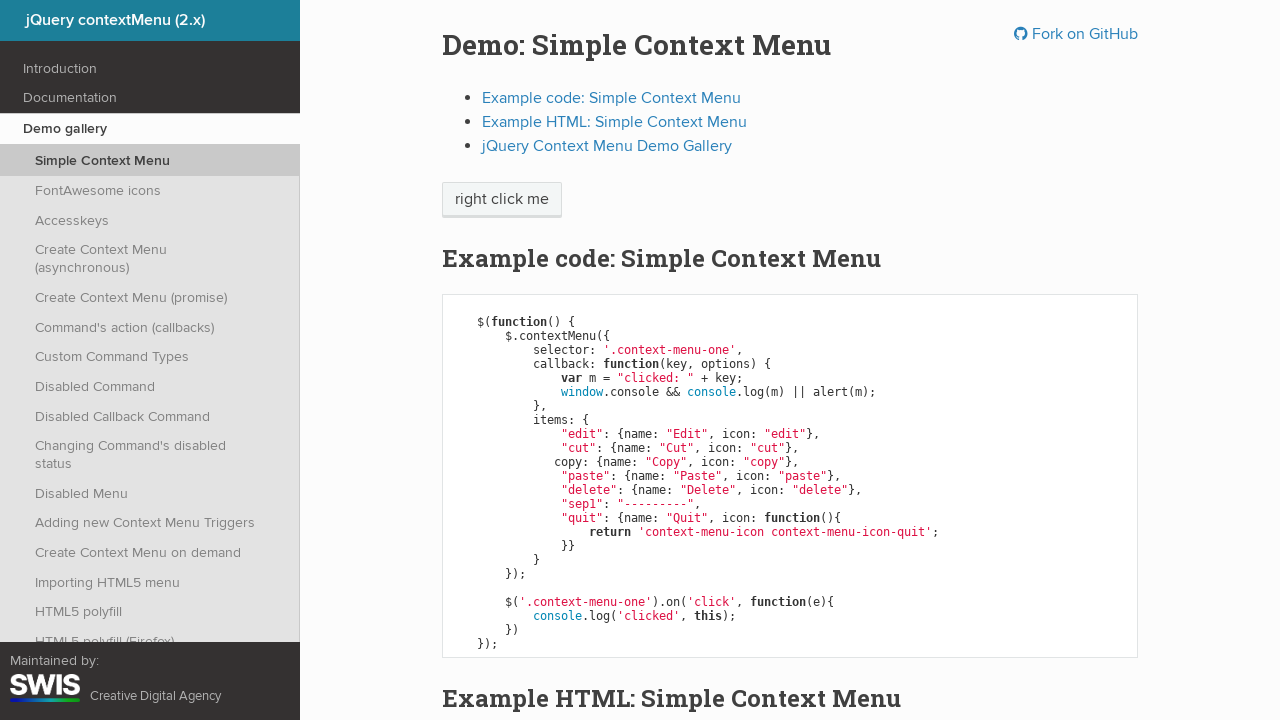